Tests that navigating to the 'completed' route via URL shows only completed todos

Starting URL: https://todomvc.com/examples/typescript-angular/#/

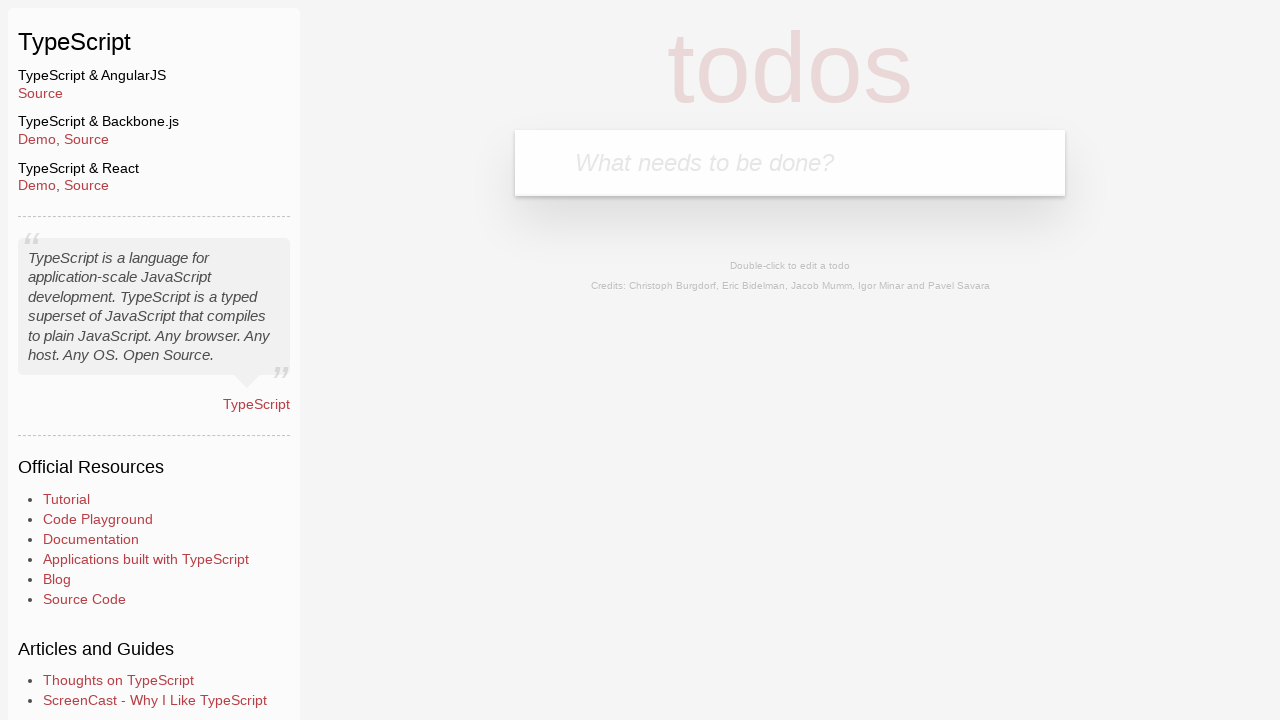

Filled new todo input with 'Example1' on .new-todo
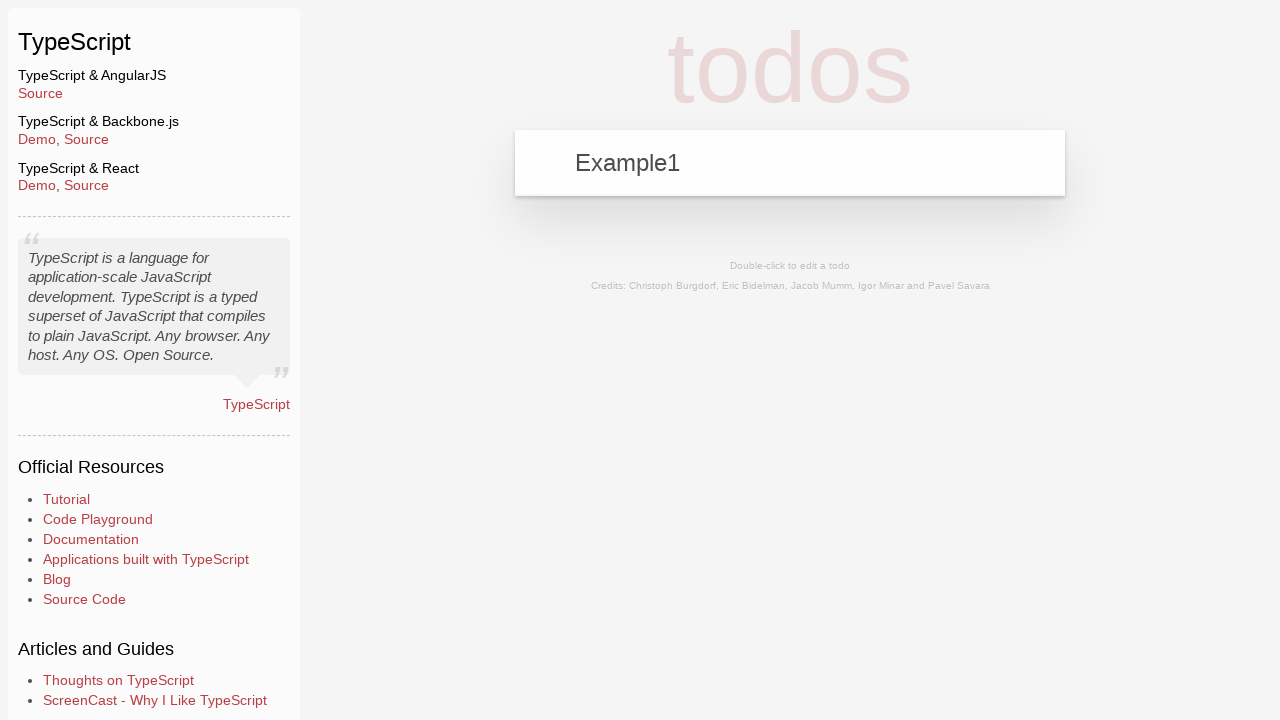

Pressed Enter to add first todo on .new-todo
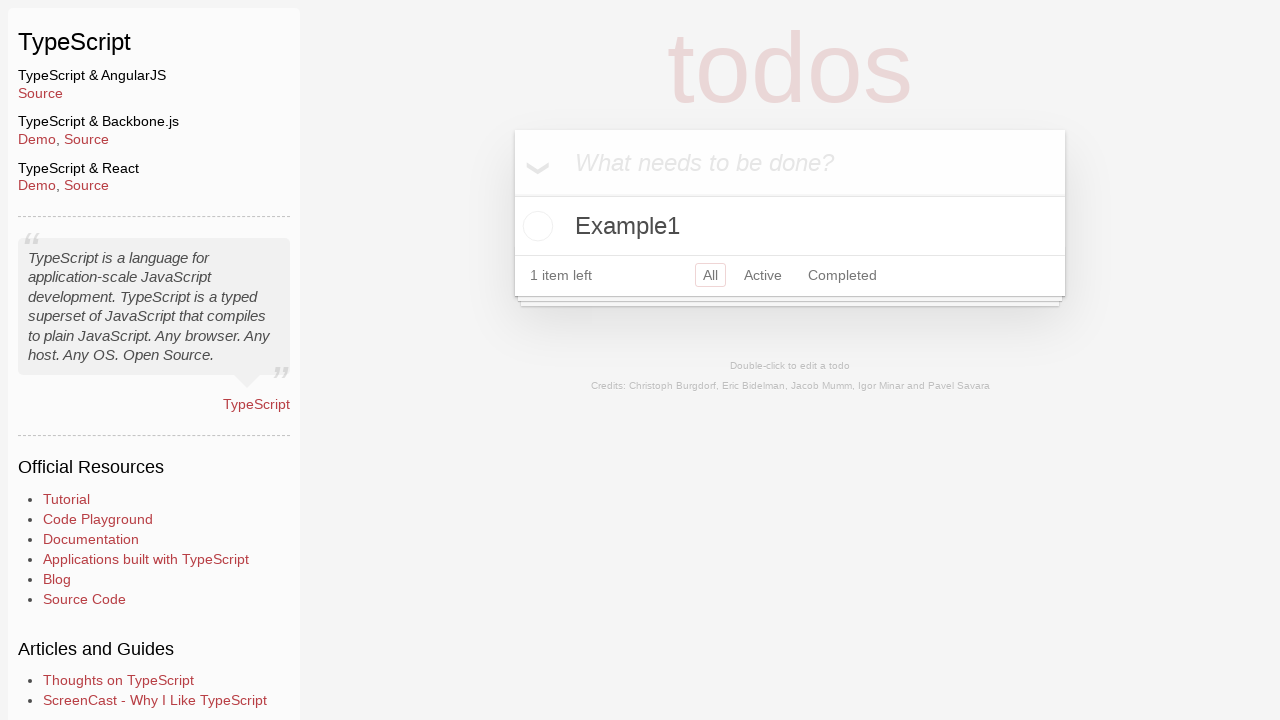

Filled new todo input with 'Example2' on .new-todo
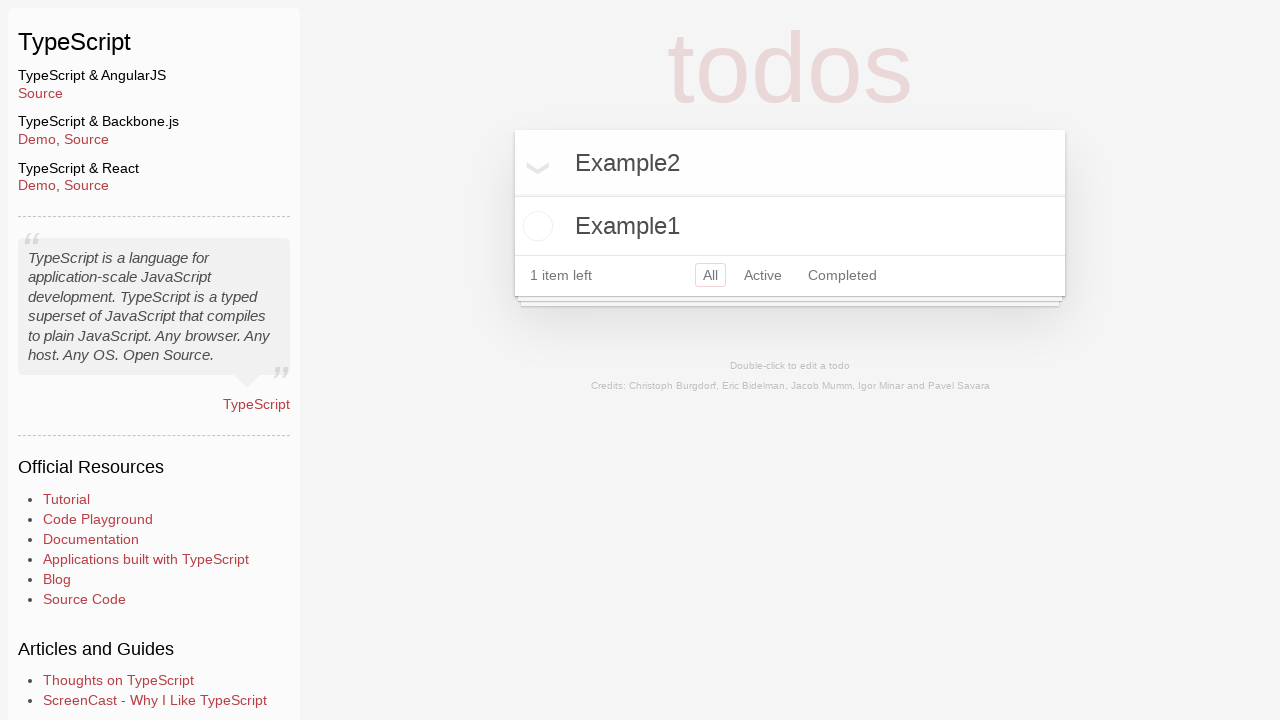

Pressed Enter to add second todo on .new-todo
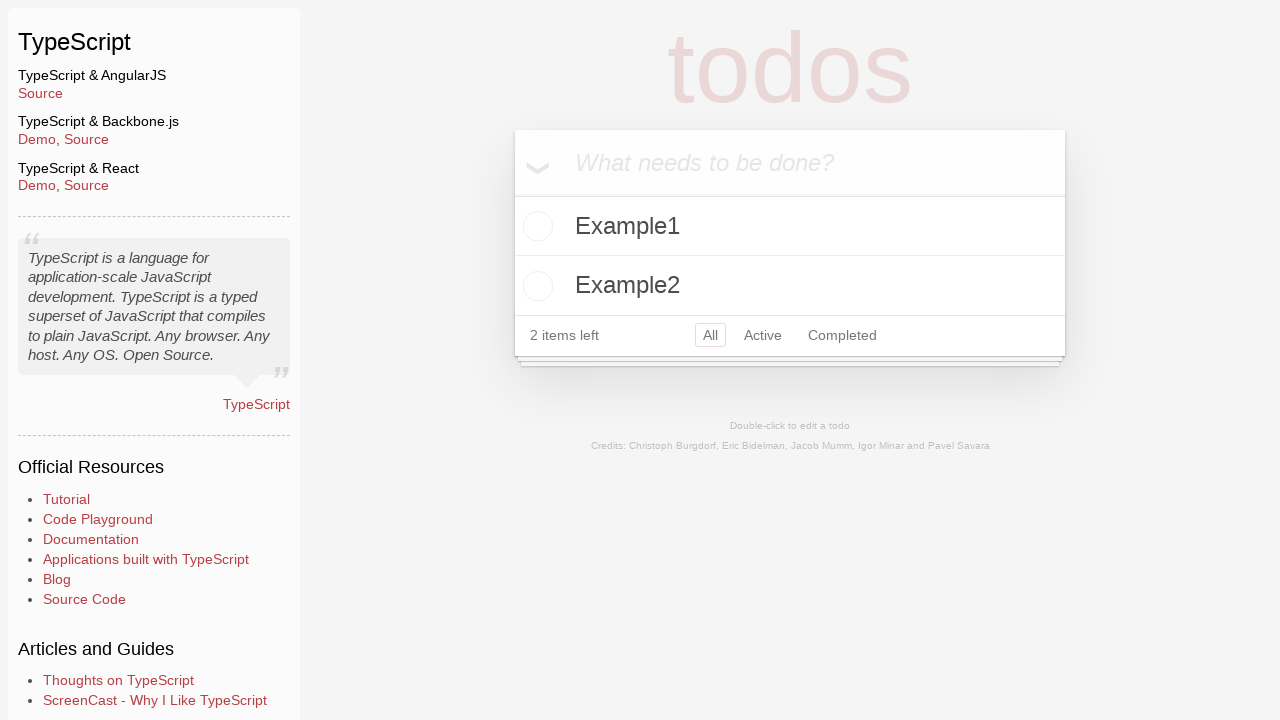

Marked Example2 todo as completed at (535, 286) on xpath=//label[contains(text(), 'Example2')]/preceding-sibling::input[@type='chec
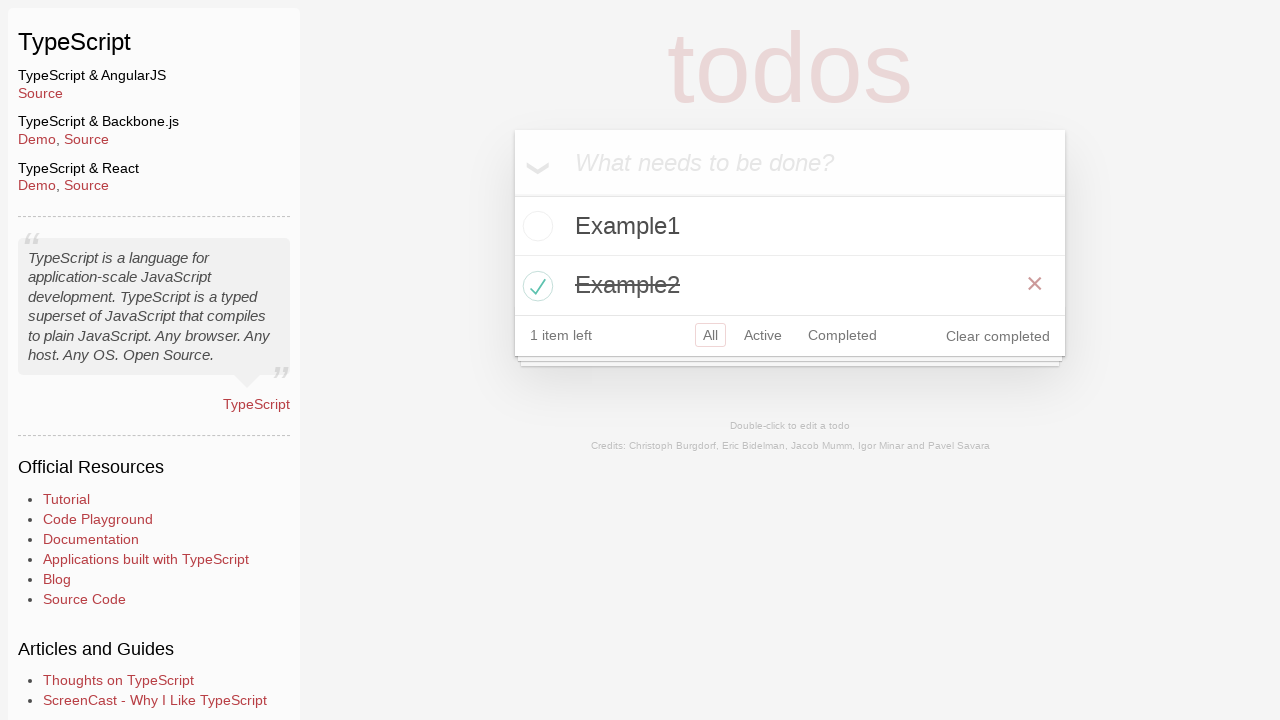

Navigated to completed route via URL
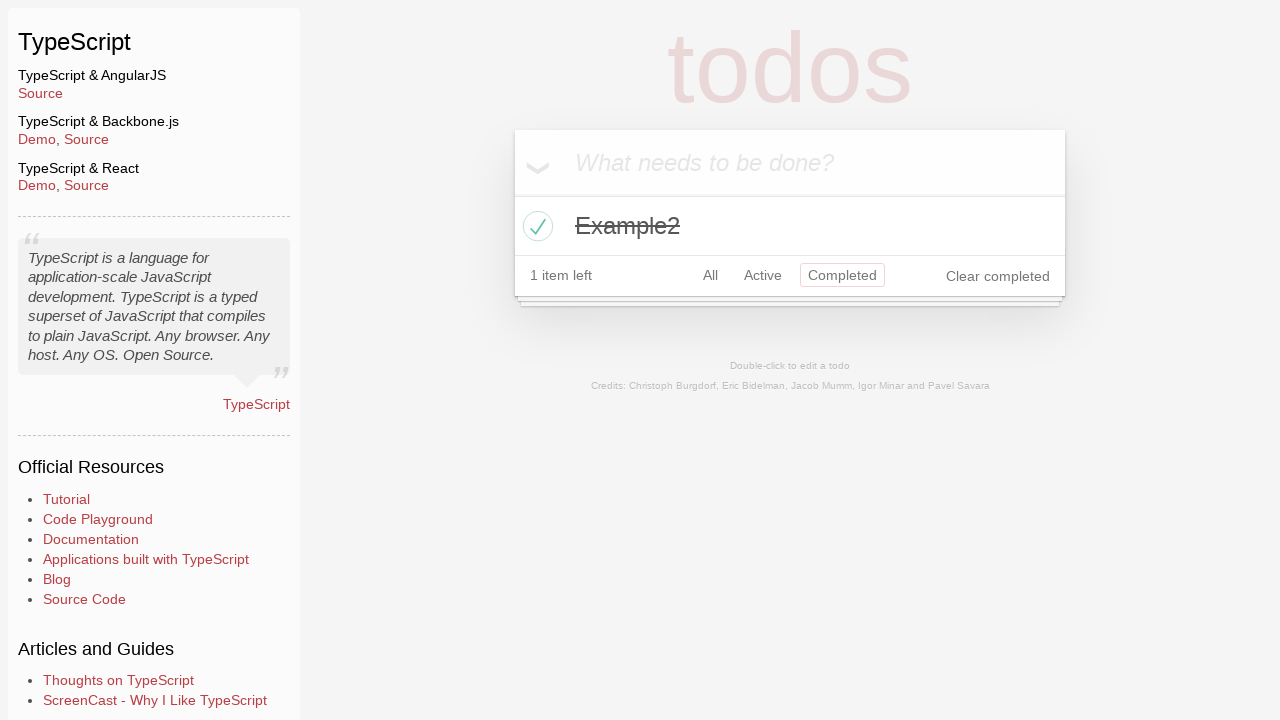

Verified Example2 is visible in completed todos view
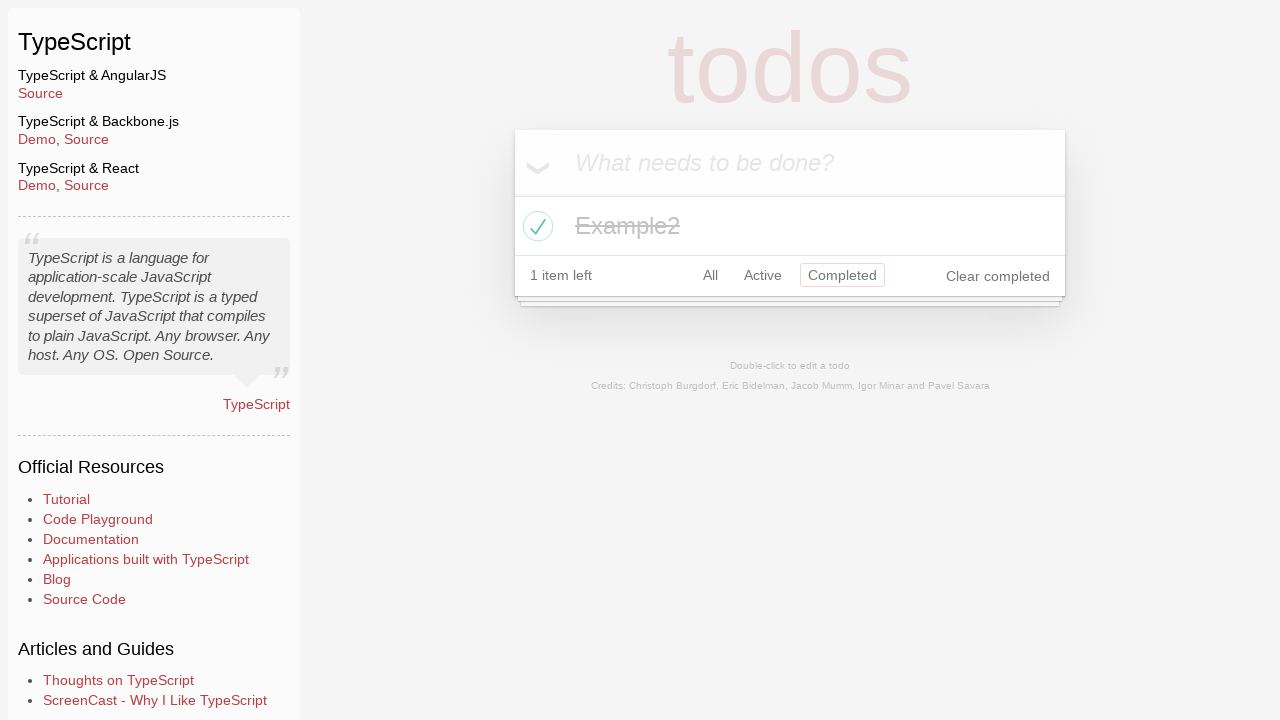

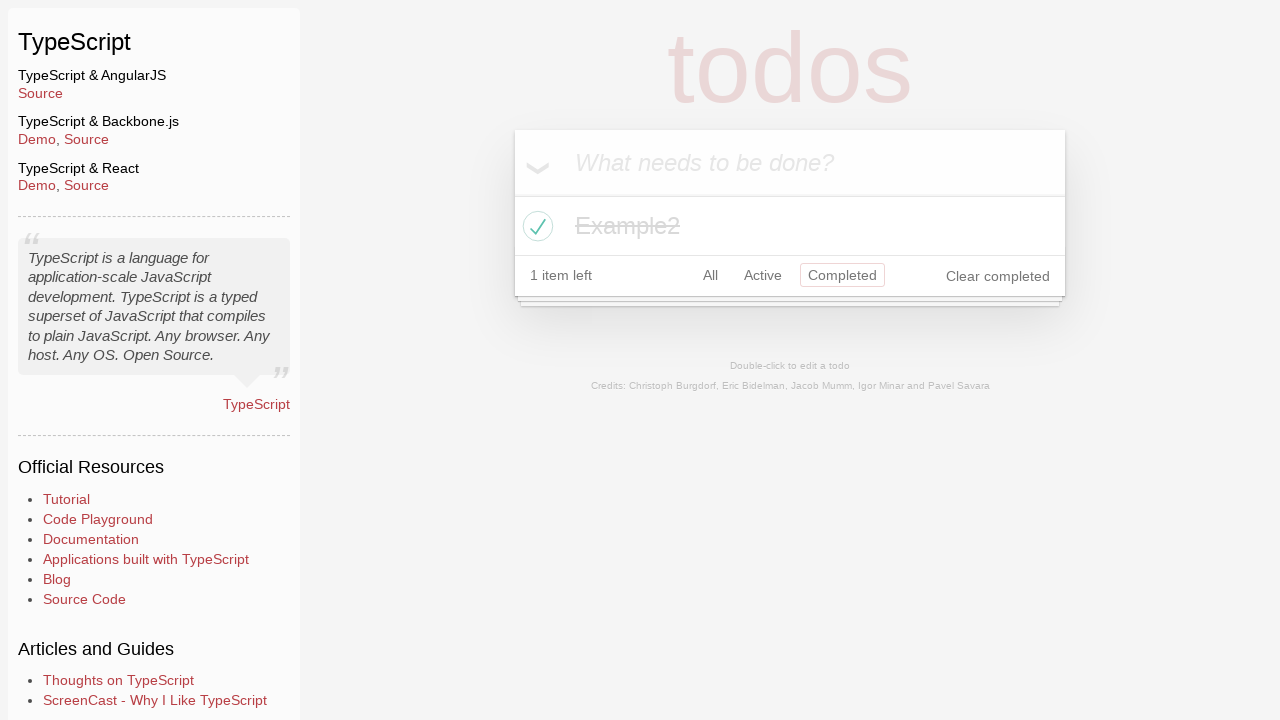